Navigates to Interactions page and clicks the "Click Me!" button

Starting URL: https://ultimateqa.com/automation/

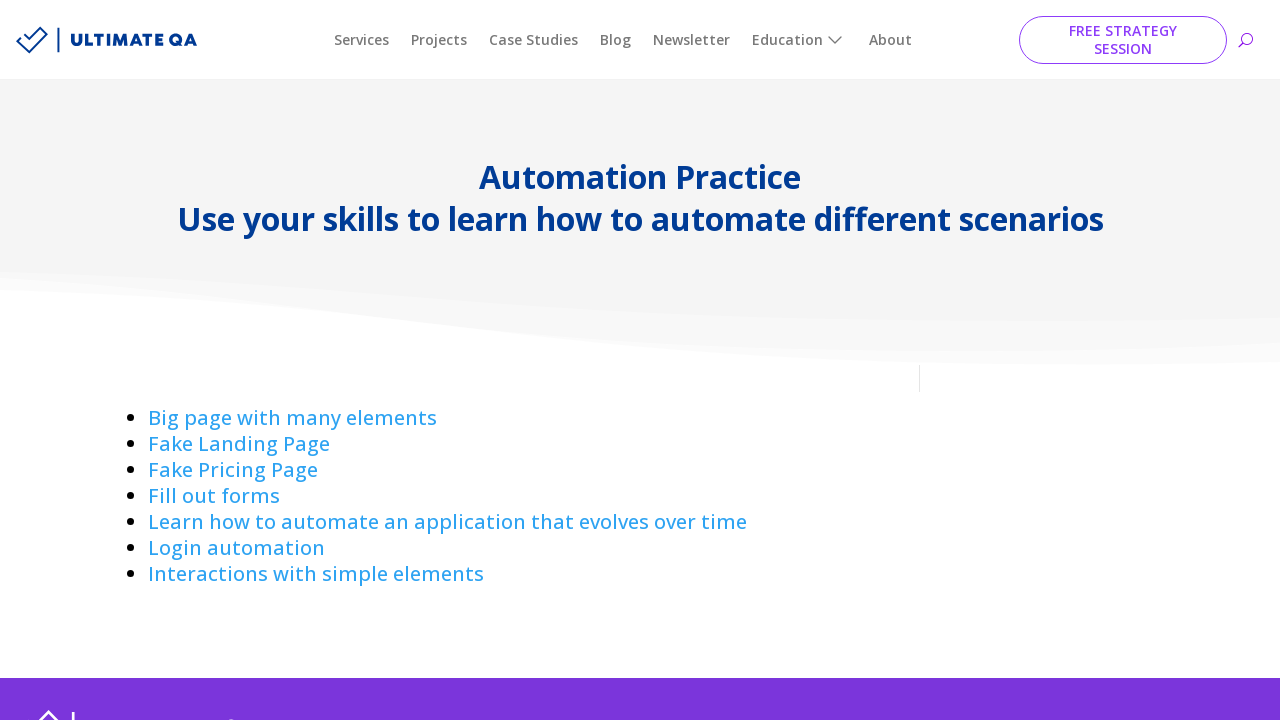

Clicked on the 'Interactions' link at (316, 574) on a:has-text('Interactions ')
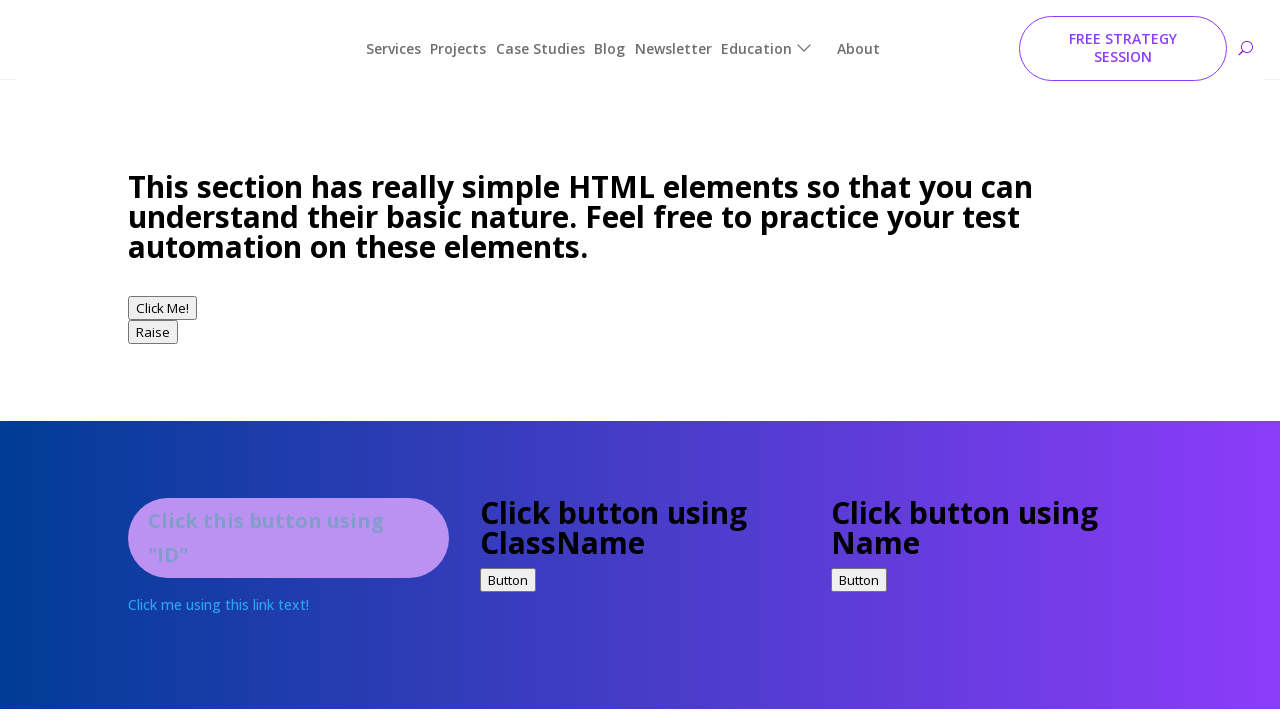

Clicked on the 'Click Me!' button at (162, 293) on button:has-text('Click Me!')
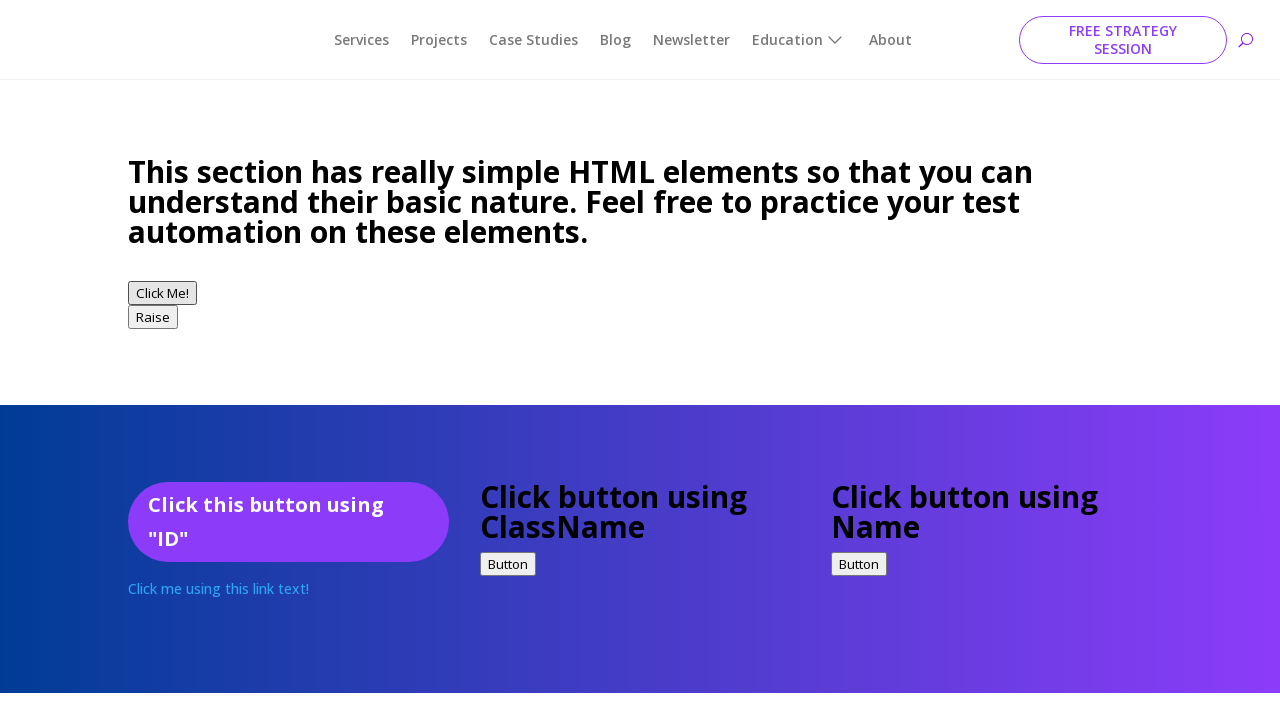

Verified navigation to expected URL
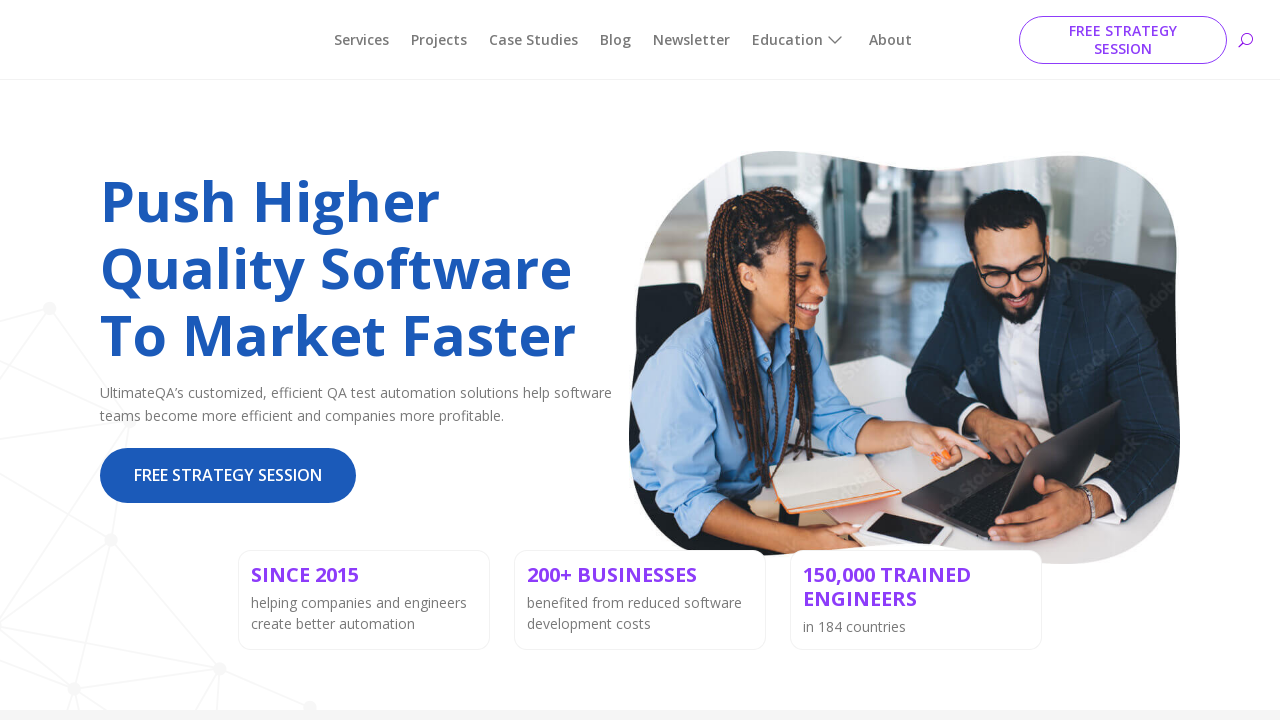

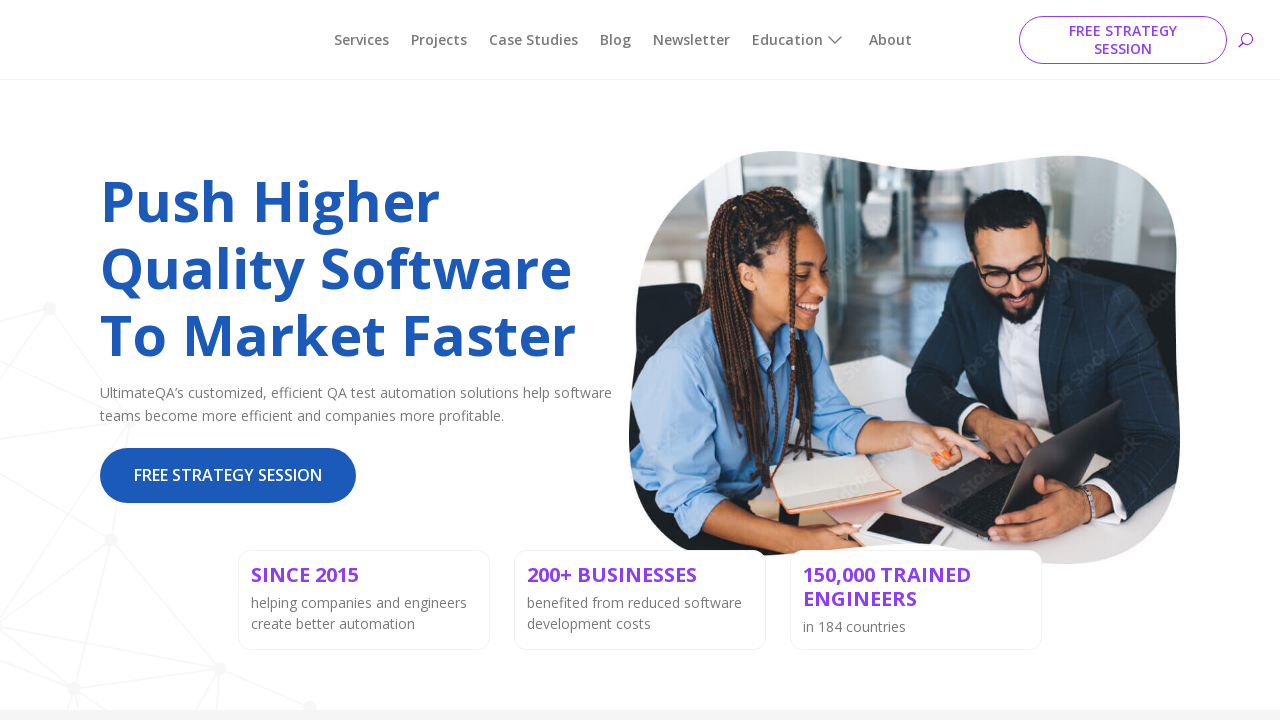